Tests that edits are saved when the edit input loses focus (blur)

Starting URL: https://demo.playwright.dev/todomvc

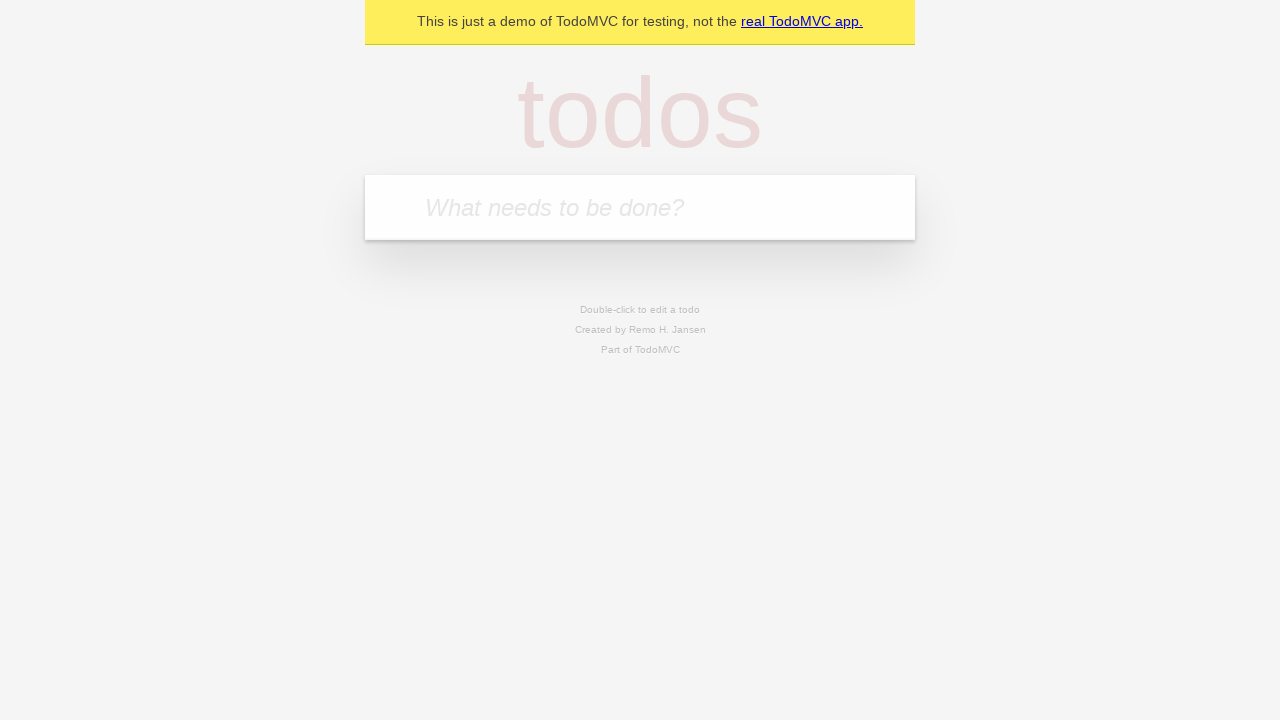

Navigated to TodoMVC demo application
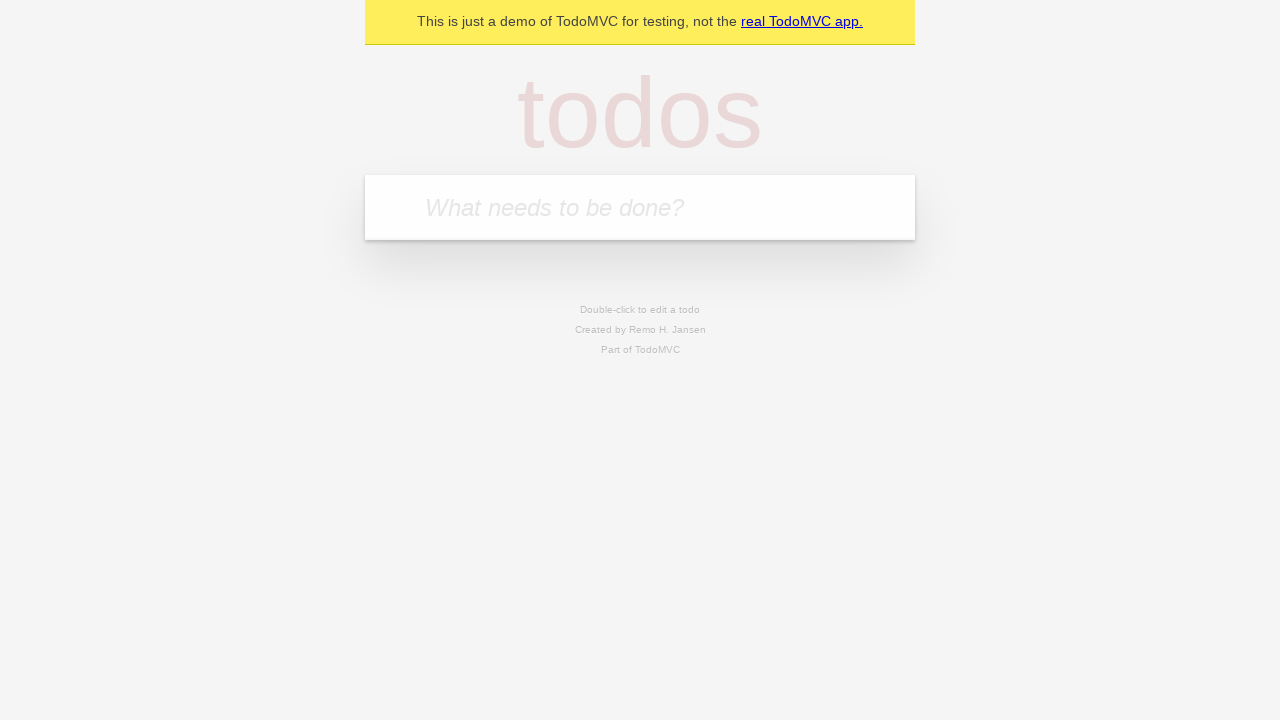

Located the new todo input field
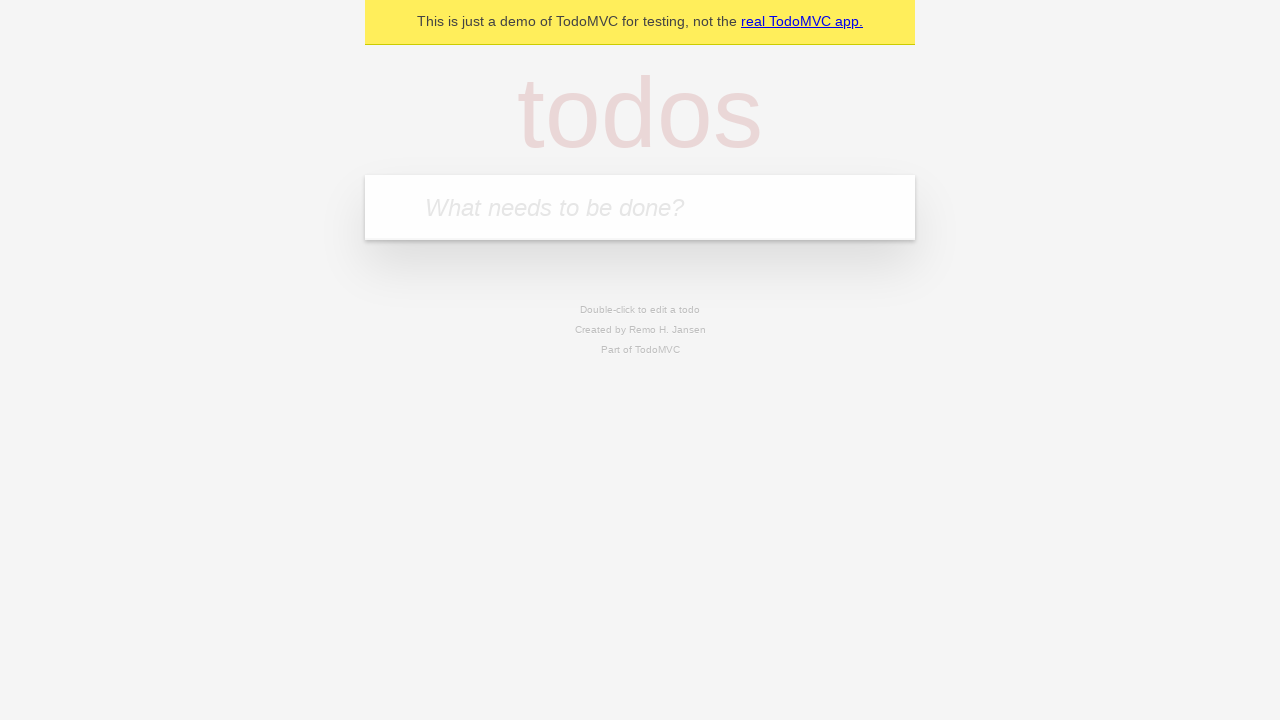

Filled first todo: 'buy some cheese' on internal:attr=[placeholder="What needs to be done?"i]
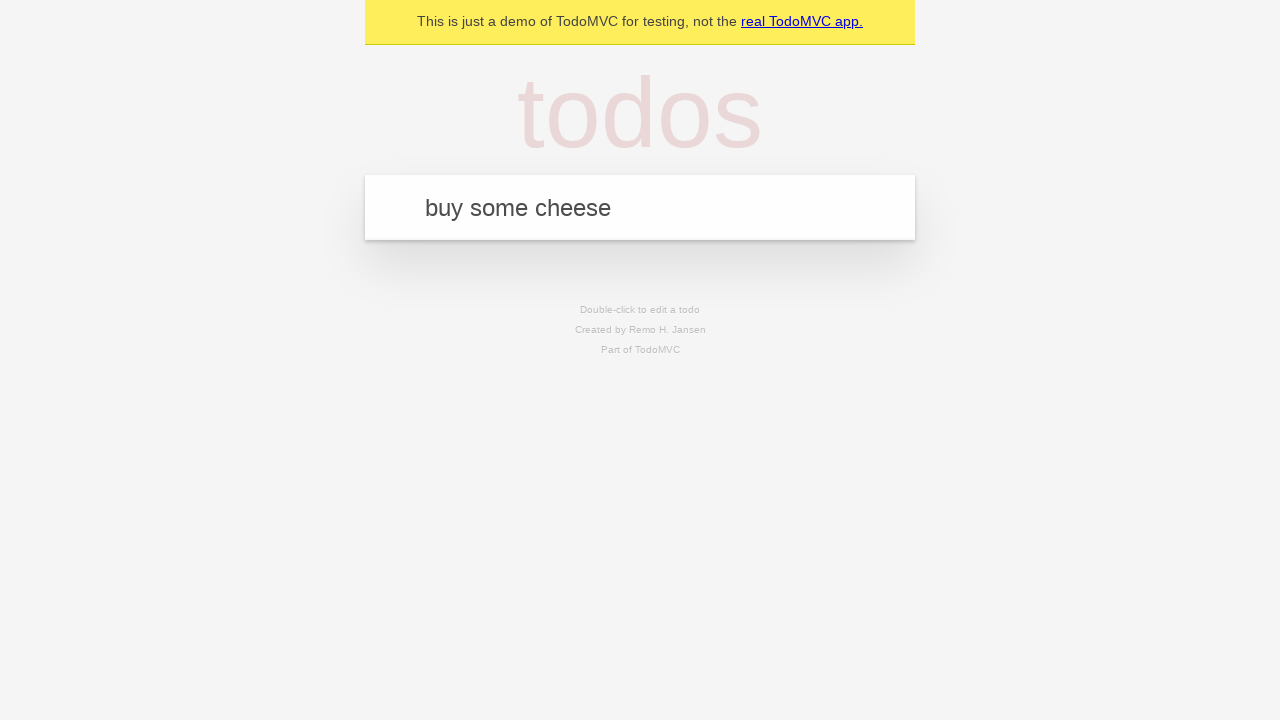

Pressed Enter to create first todo on internal:attr=[placeholder="What needs to be done?"i]
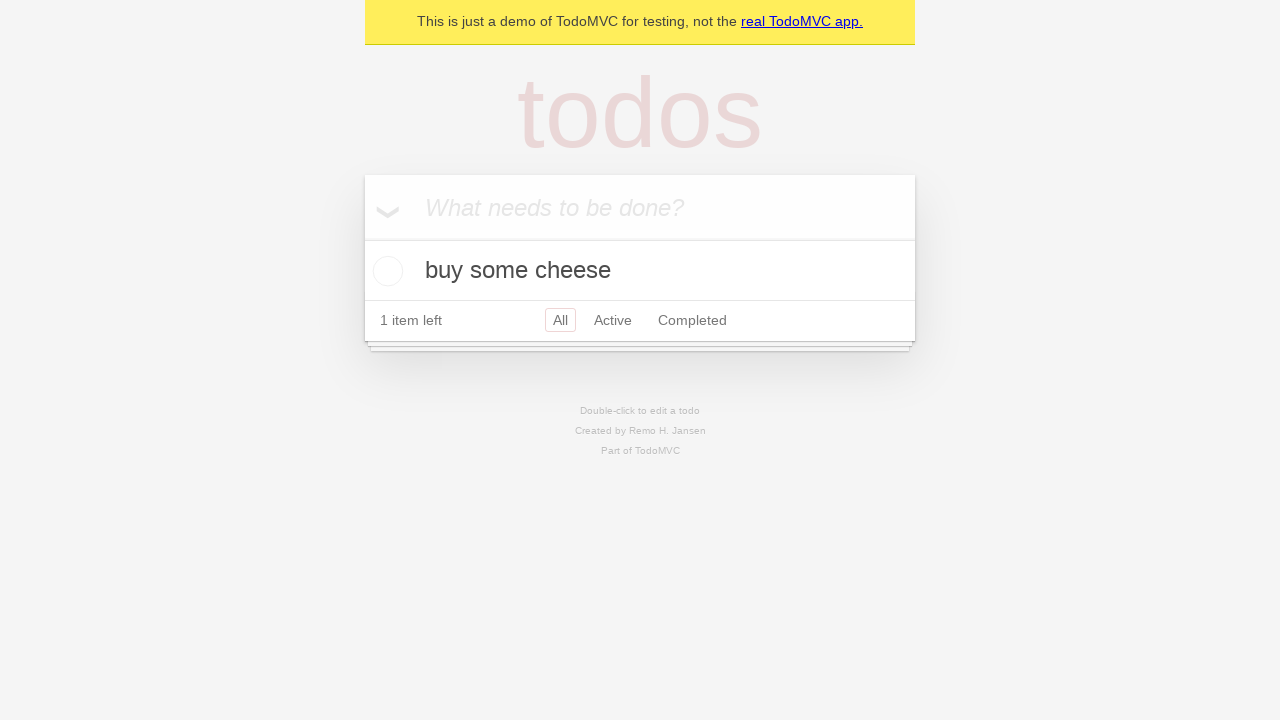

Filled second todo: 'feed the cat' on internal:attr=[placeholder="What needs to be done?"i]
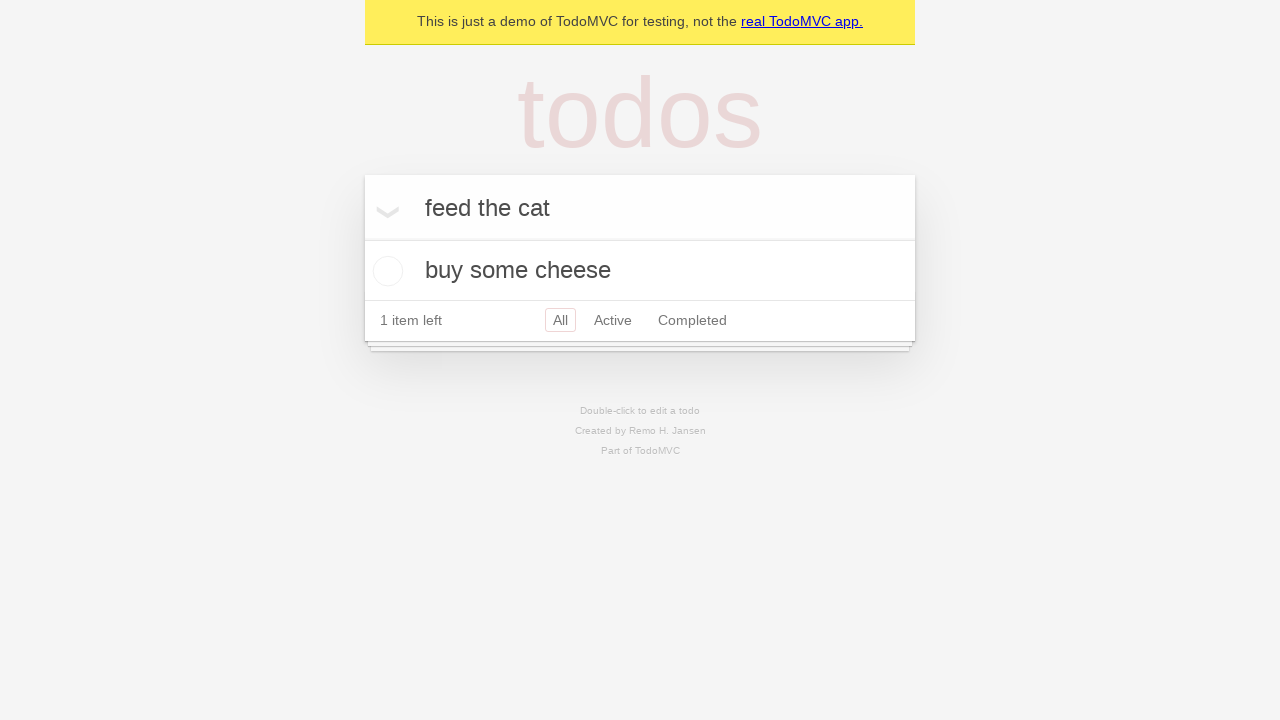

Pressed Enter to create second todo on internal:attr=[placeholder="What needs to be done?"i]
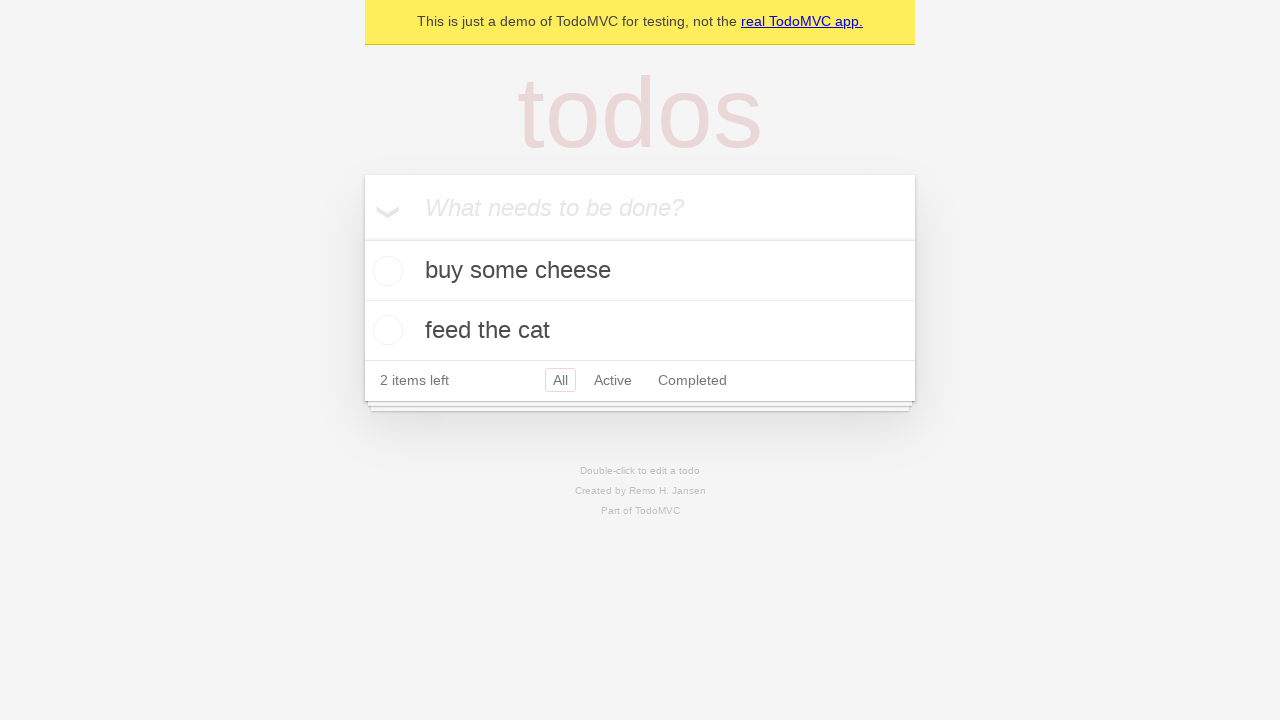

Filled third todo: 'book a doctors appointment' on internal:attr=[placeholder="What needs to be done?"i]
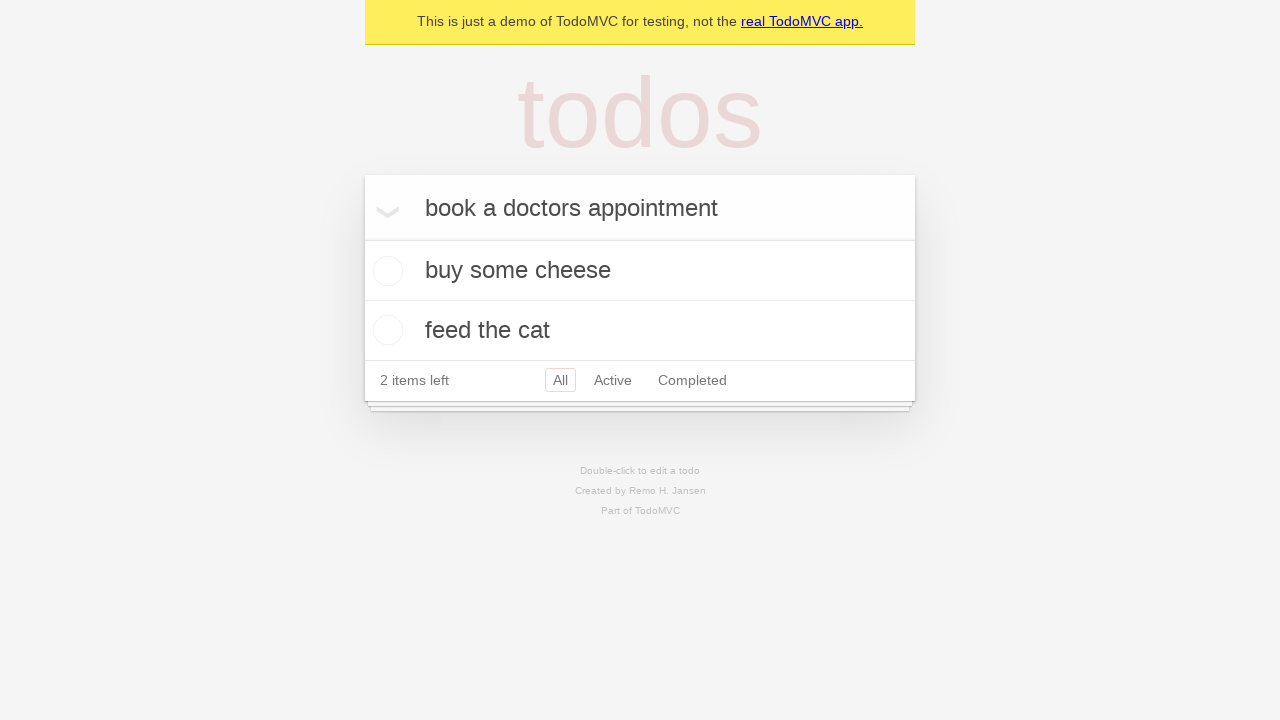

Pressed Enter to create third todo on internal:attr=[placeholder="What needs to be done?"i]
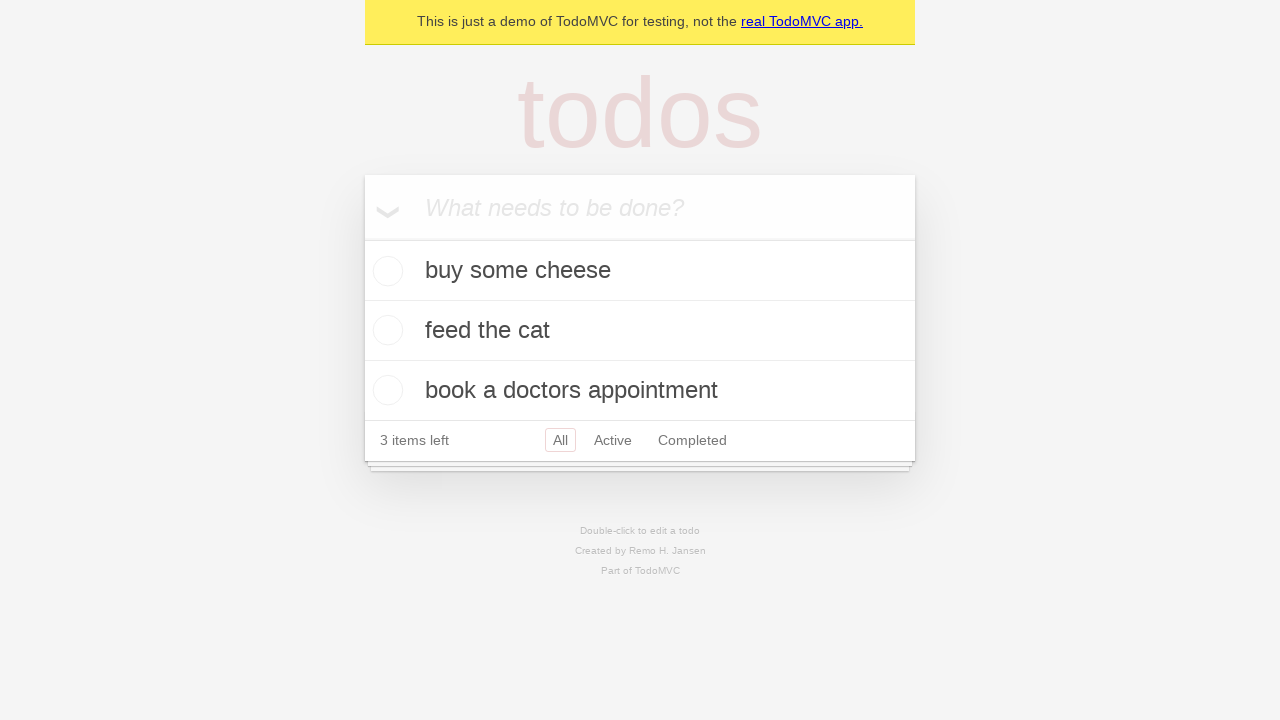

Located all todo items
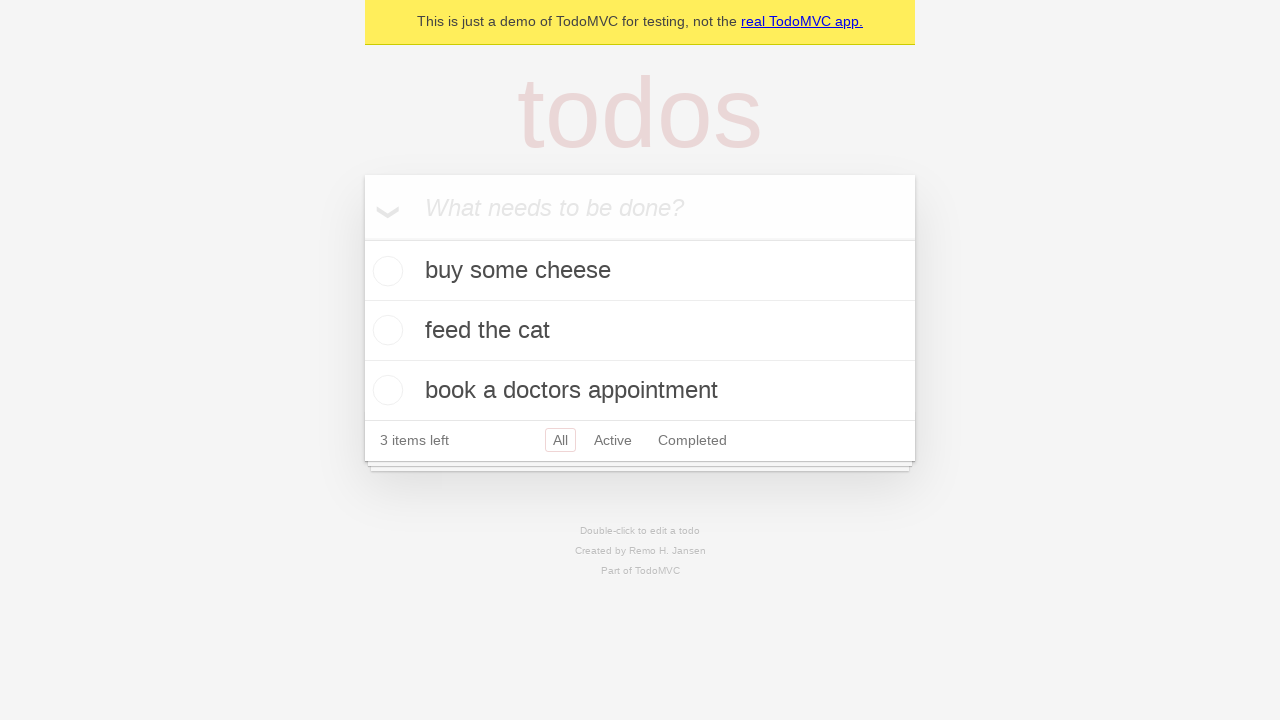

Double-clicked second todo to enter edit mode at (640, 331) on internal:testid=[data-testid="todo-item"s] >> nth=1
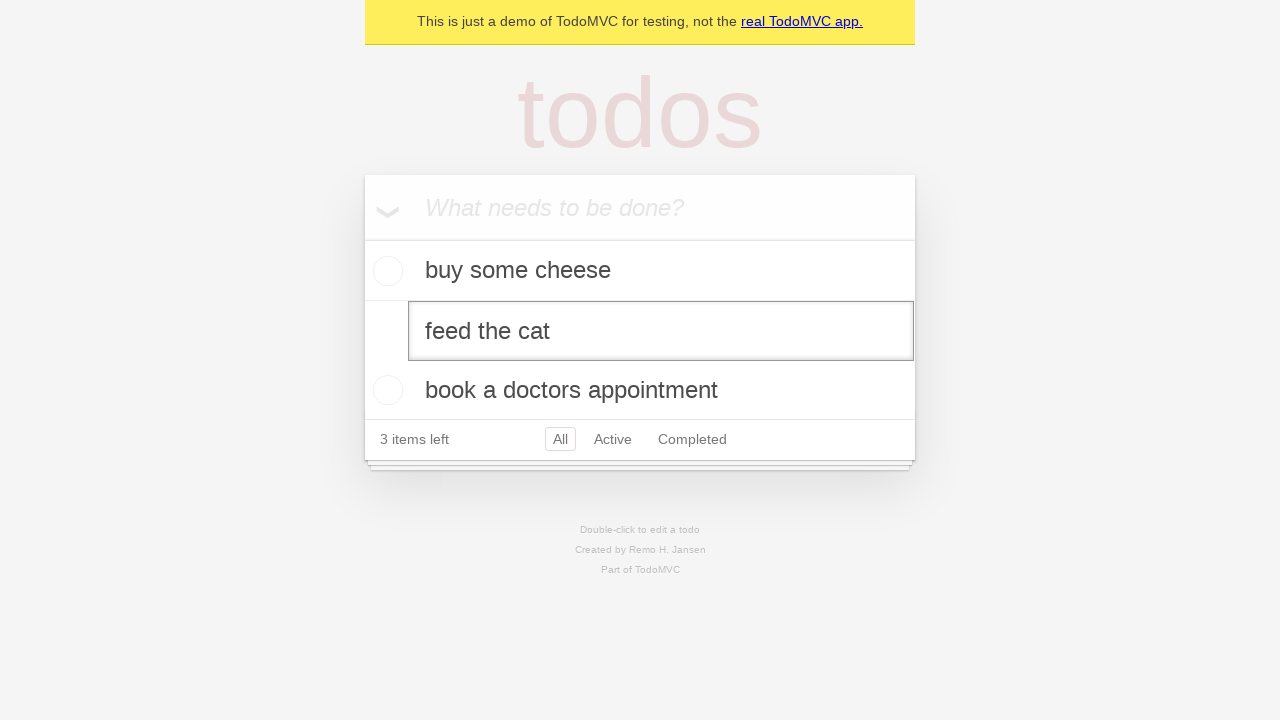

Changed second todo text to 'buy some sausages' on internal:testid=[data-testid="todo-item"s] >> nth=1 >> internal:role=textbox[nam
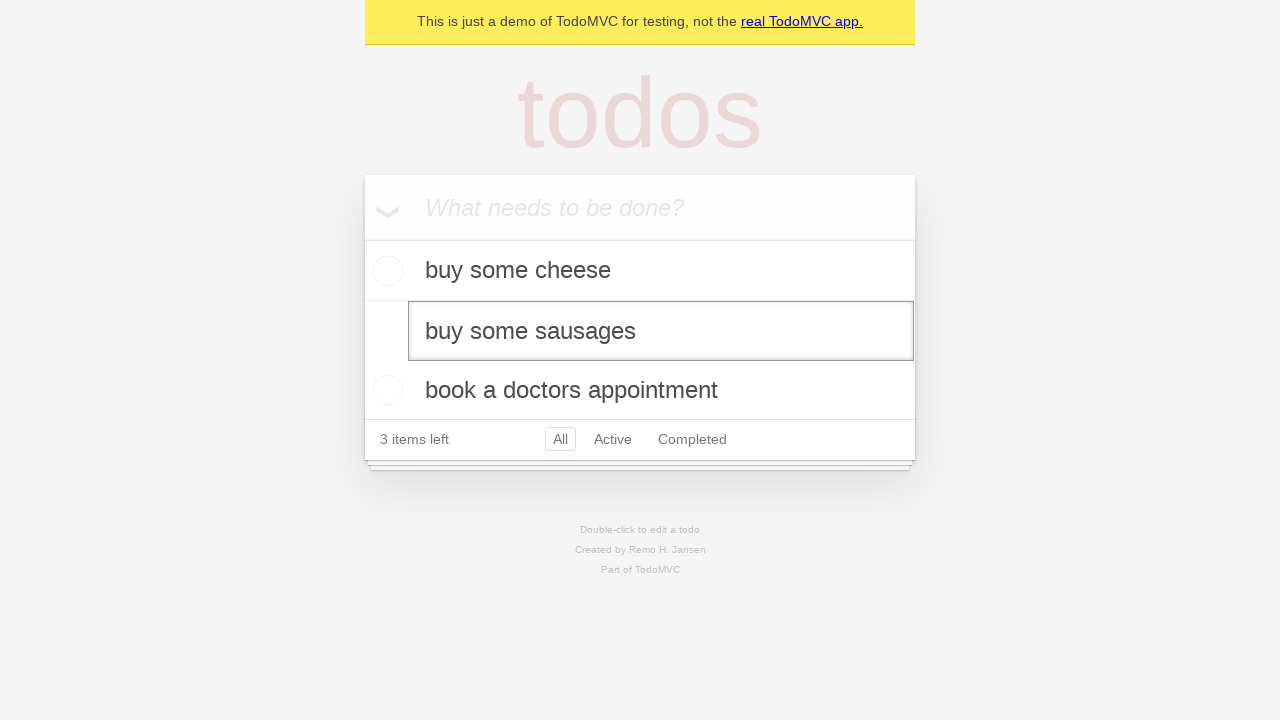

Triggered blur event on edit field to save changes
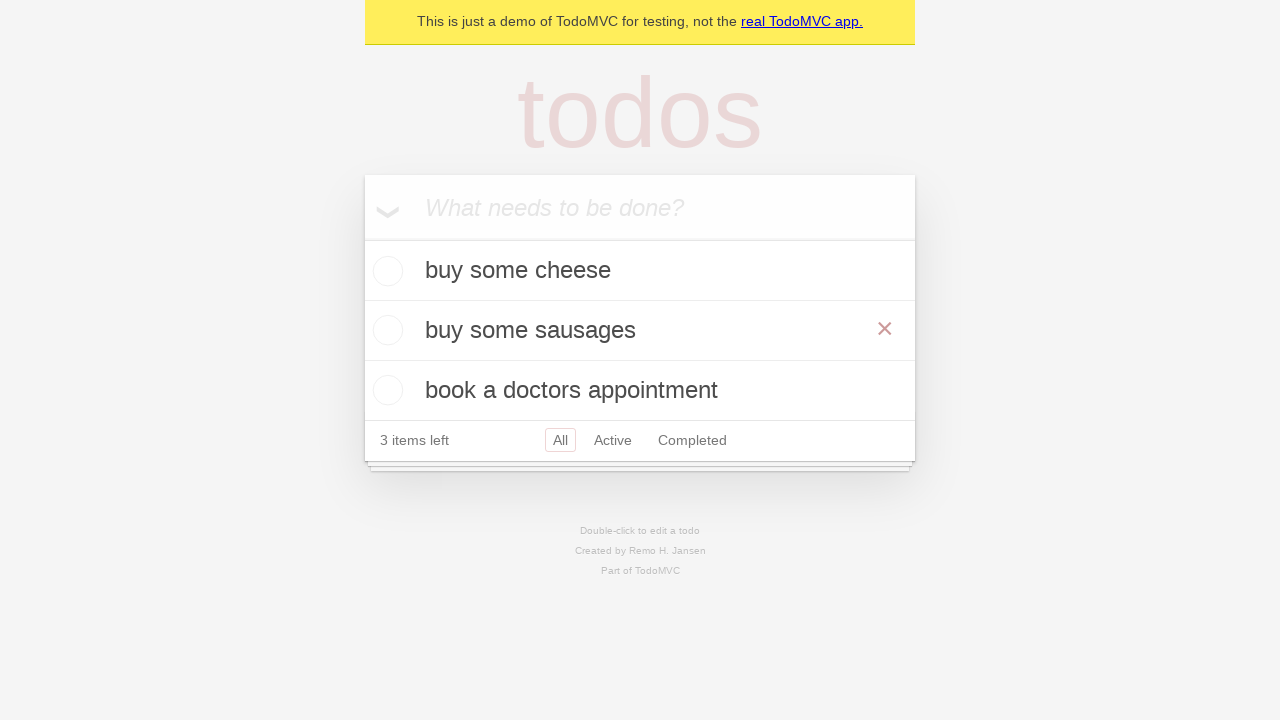

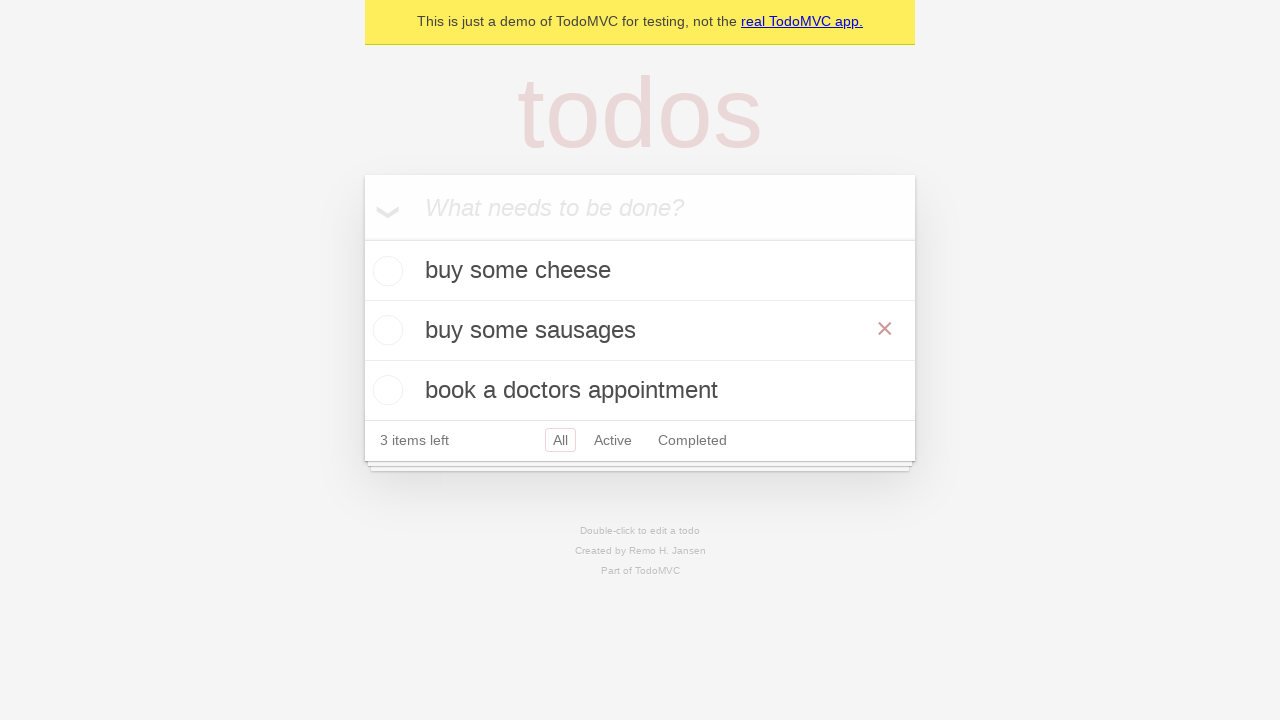